Navigates to the top list and then to top hits subcategory to verify Shakespeare appears in the top 6 hit solutions.

Starting URL: http://www.99-bottles-of-beer.net/

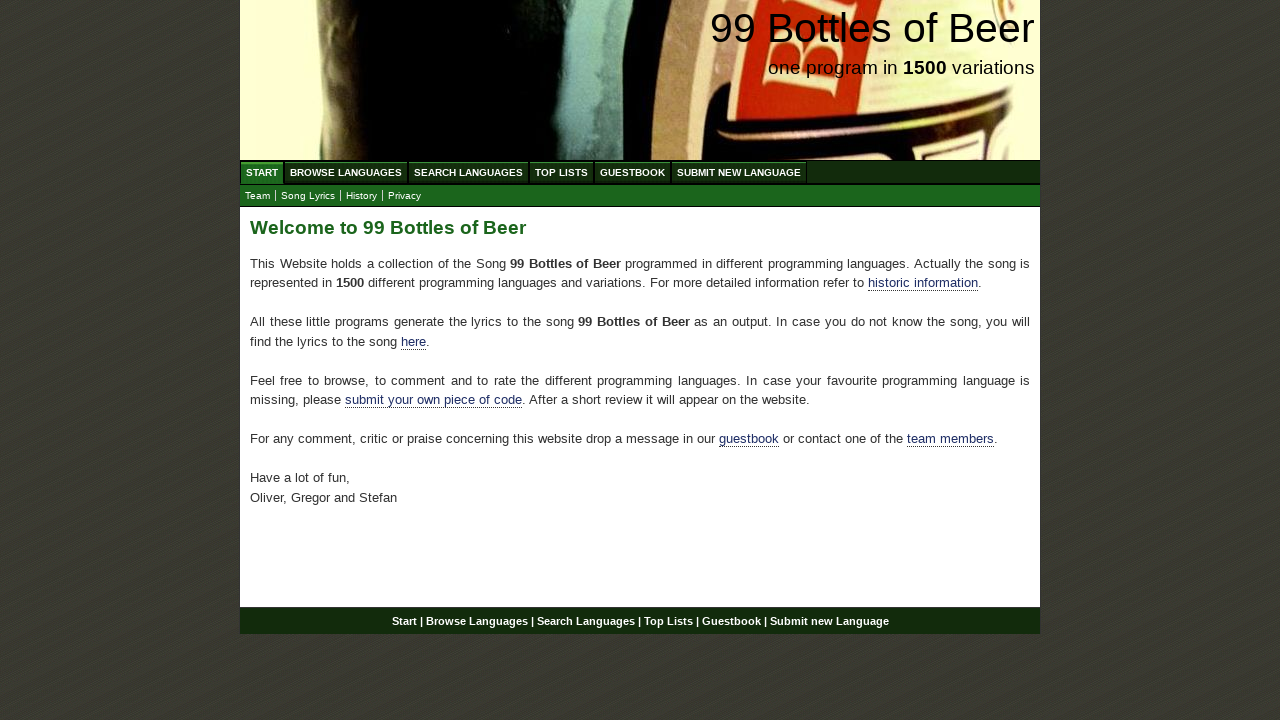

Clicked on Top List link at (562, 172) on a[href='/toplist.html']
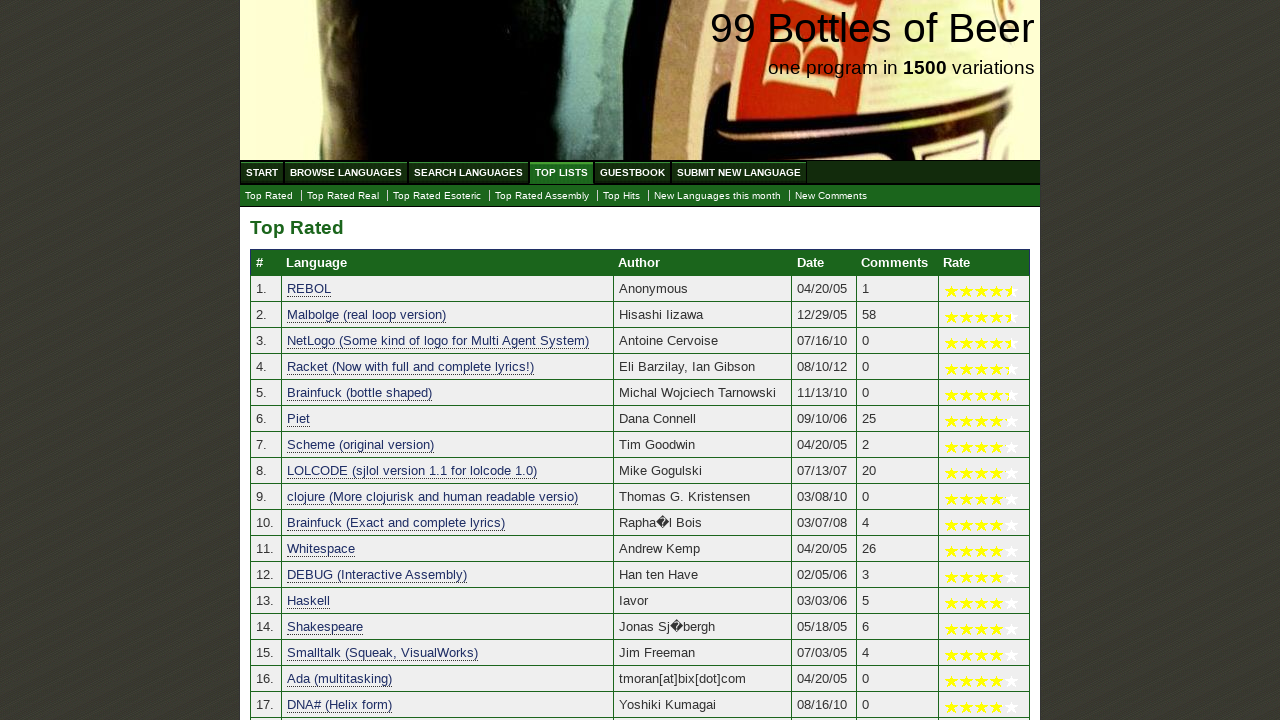

Clicked on Top Hits submenu at (622, 196) on a[href='./tophits.html']
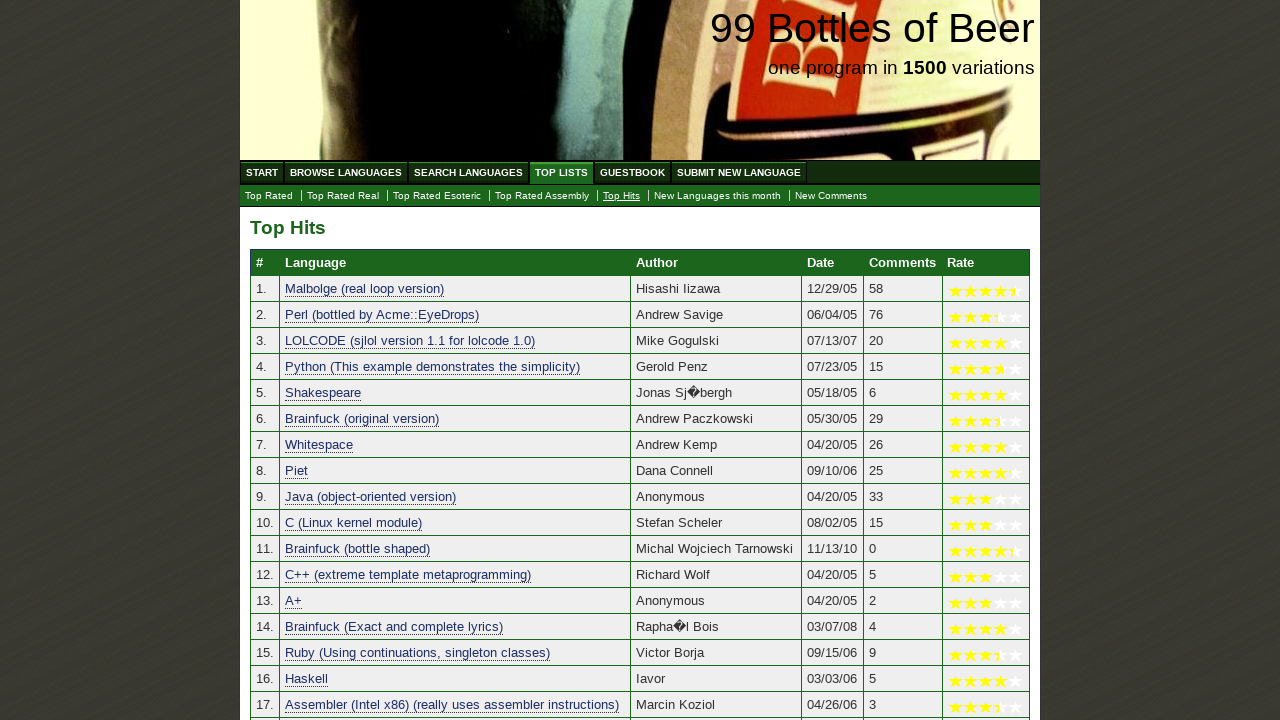

Top Hits table loaded successfully
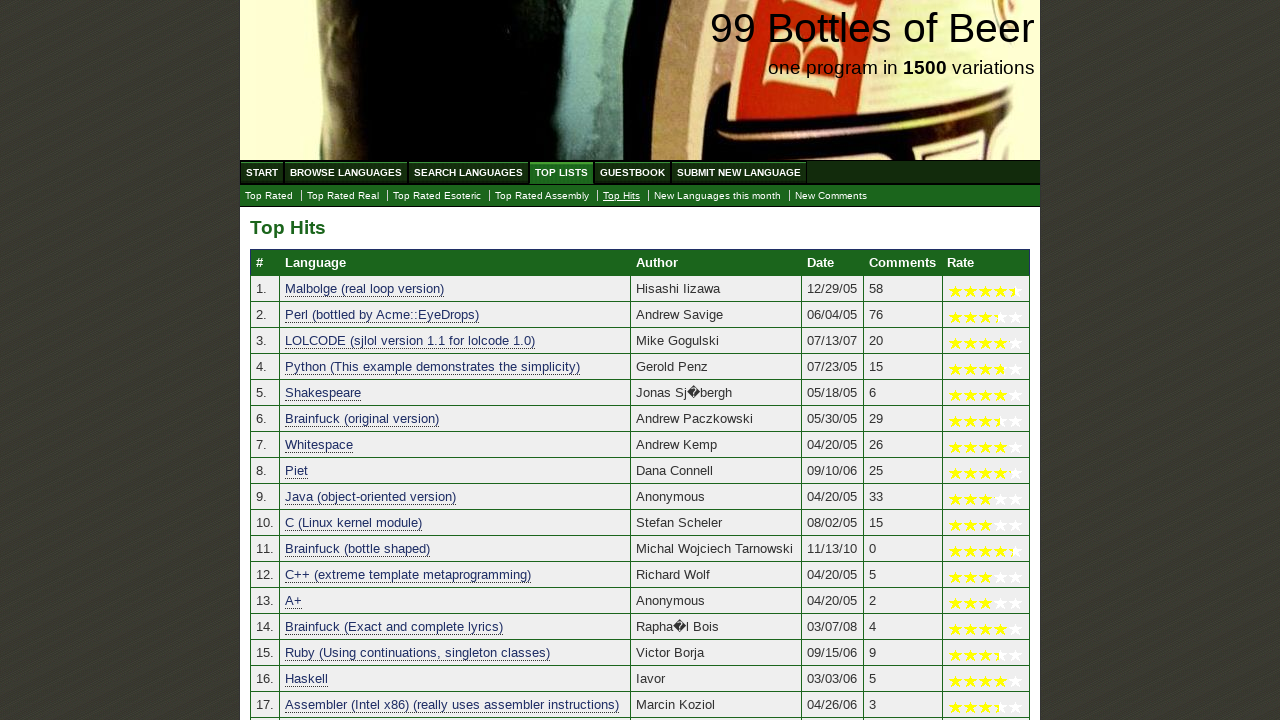

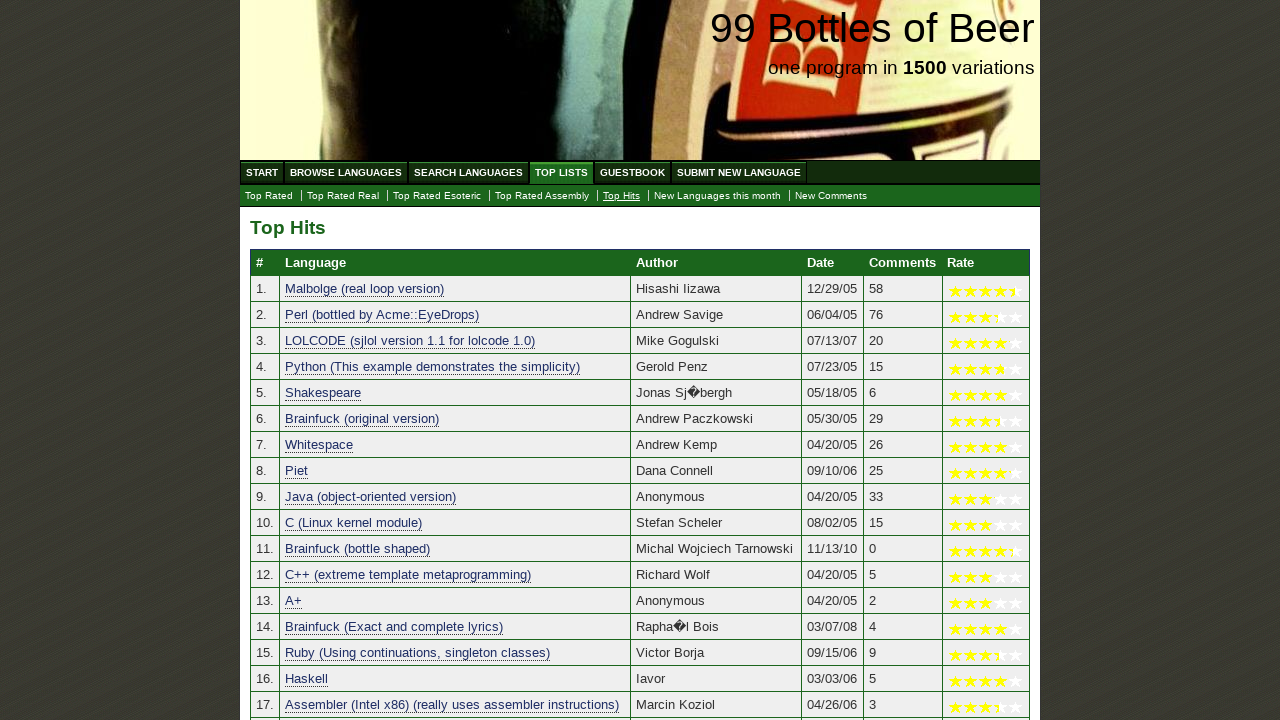